Tests file upload functionality by uploading a file using the file input element on the Heroku test site

Starting URL: https://the-internet.herokuapp.com/upload

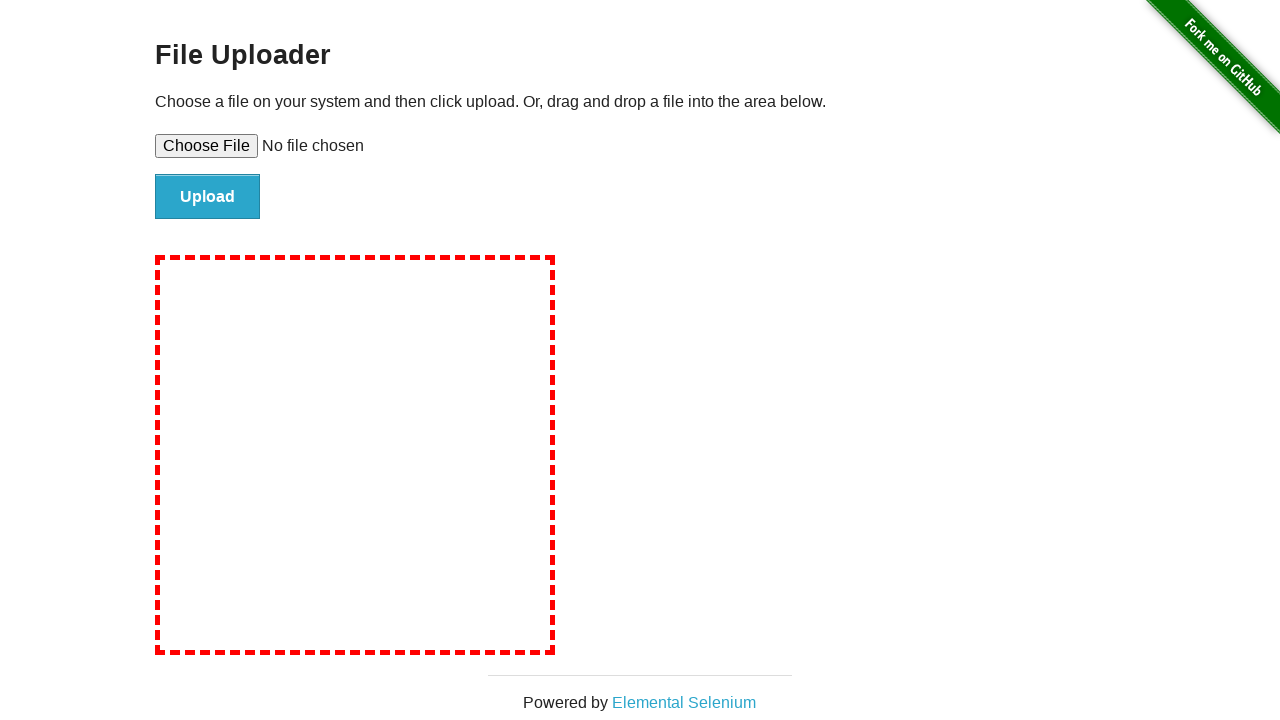

Set test file 'test_upload.txt' for upload
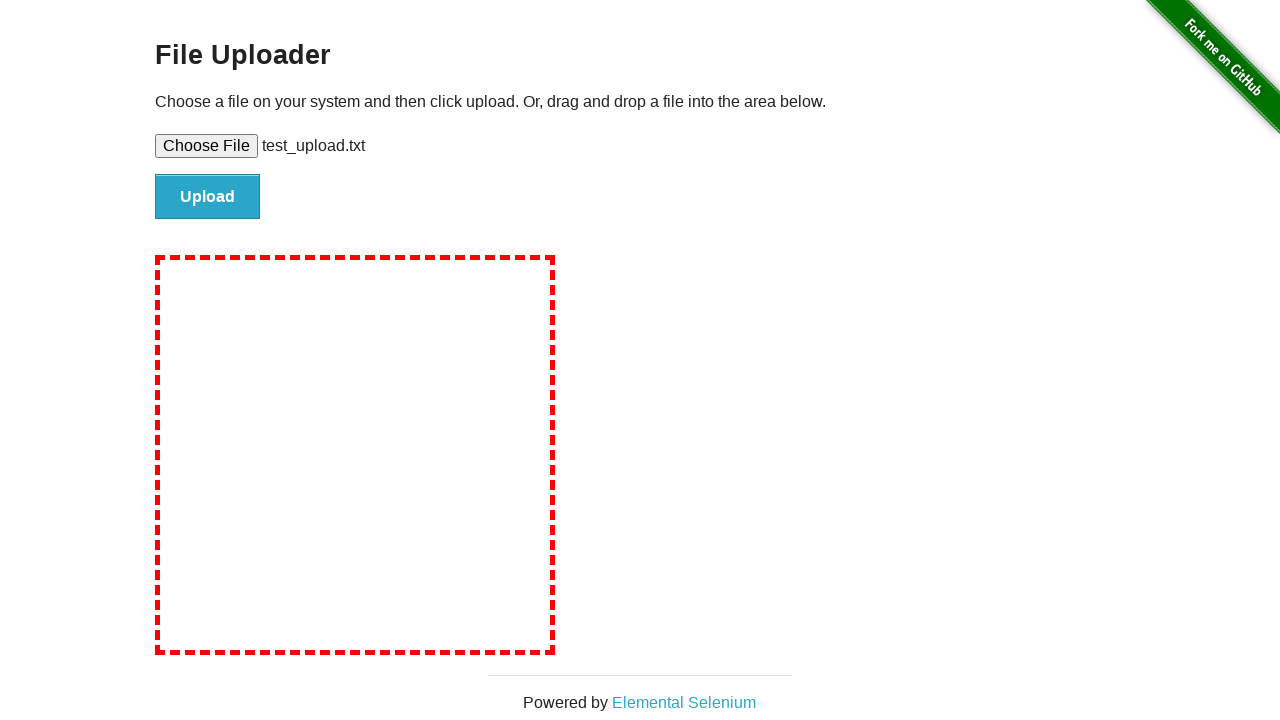

Clicked upload button to submit file at (208, 197) on input#file-submit
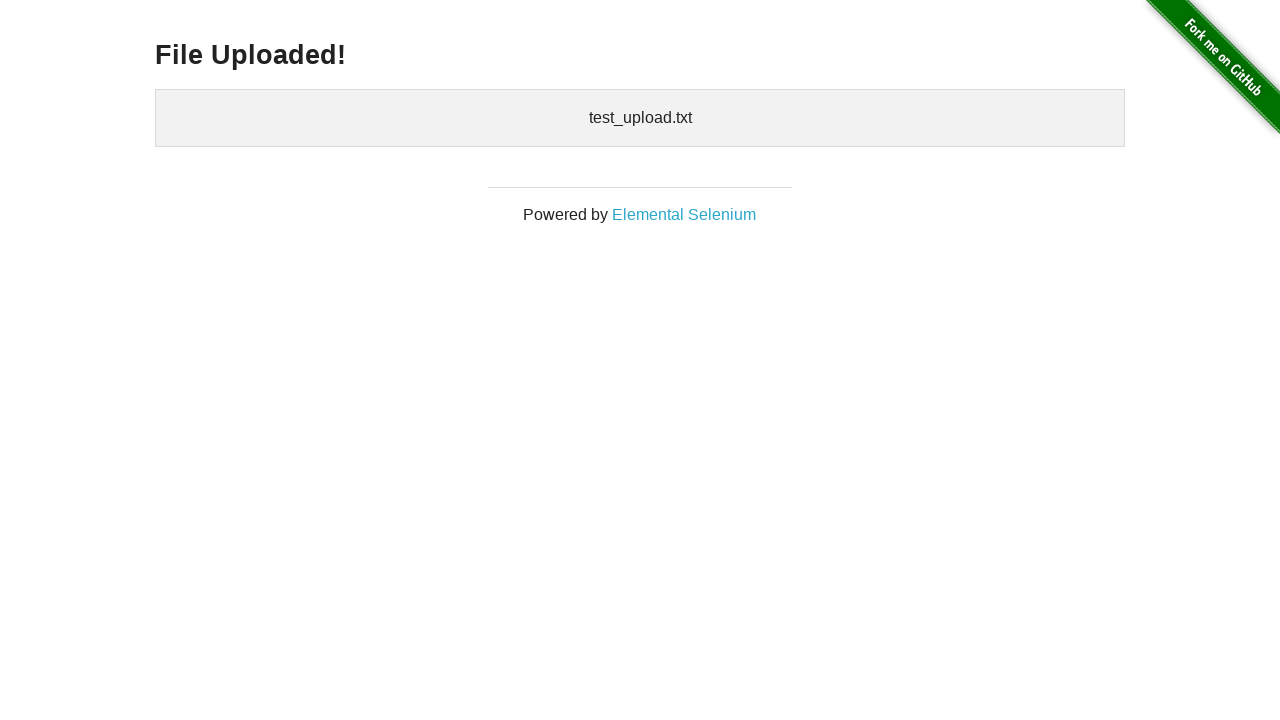

Upload confirmation section loaded
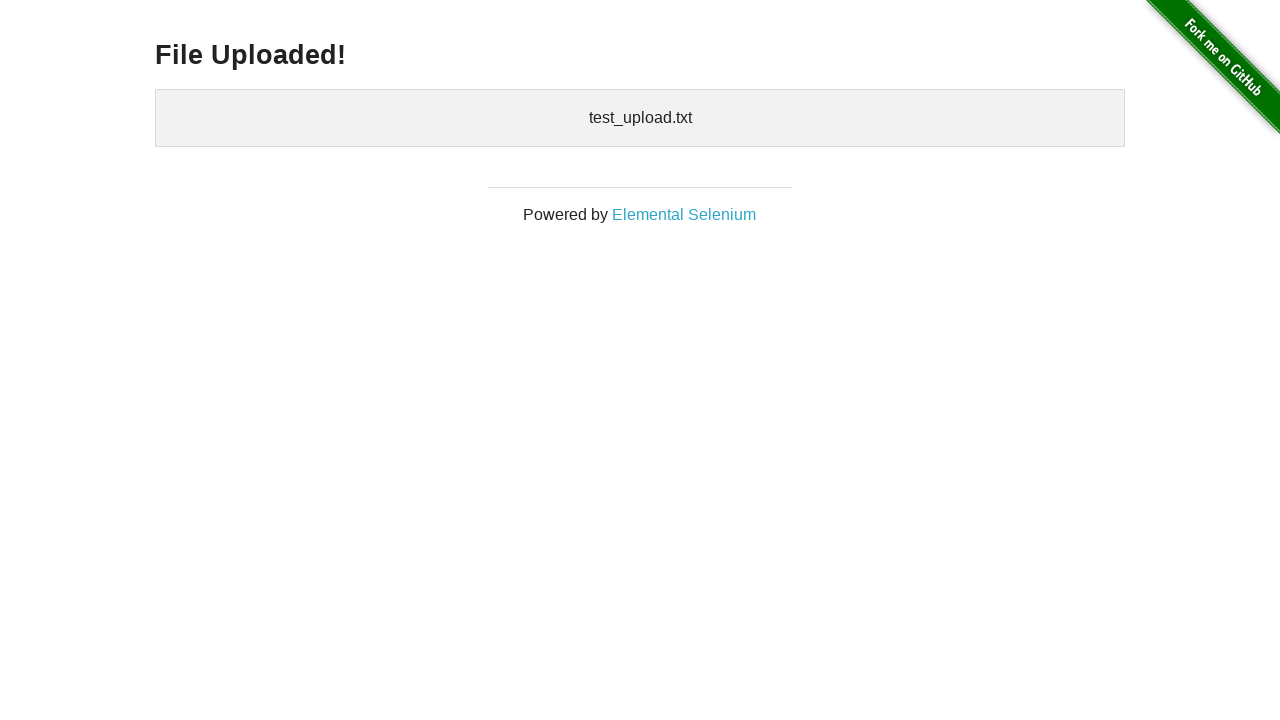

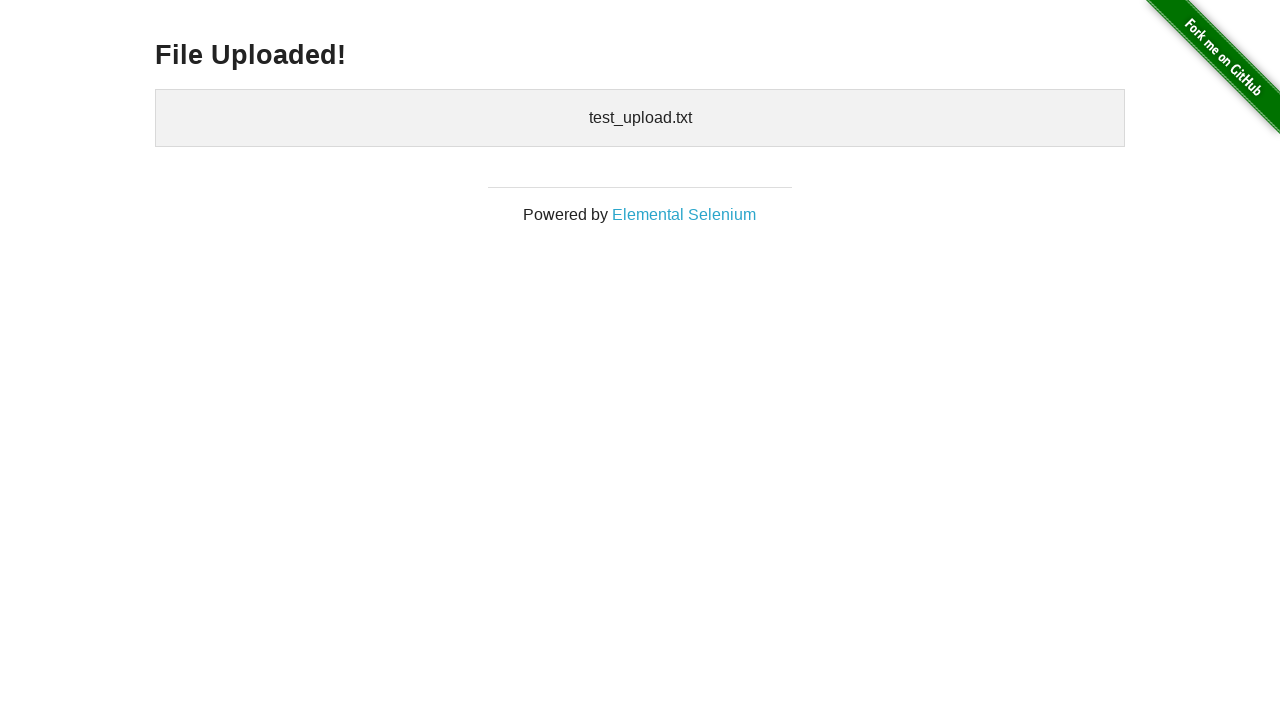